Tests product color selection by clicking on a color option, adding to cart, and validating the selected color appears in the cart

Starting URL: https://advantageonlineshopping.com/

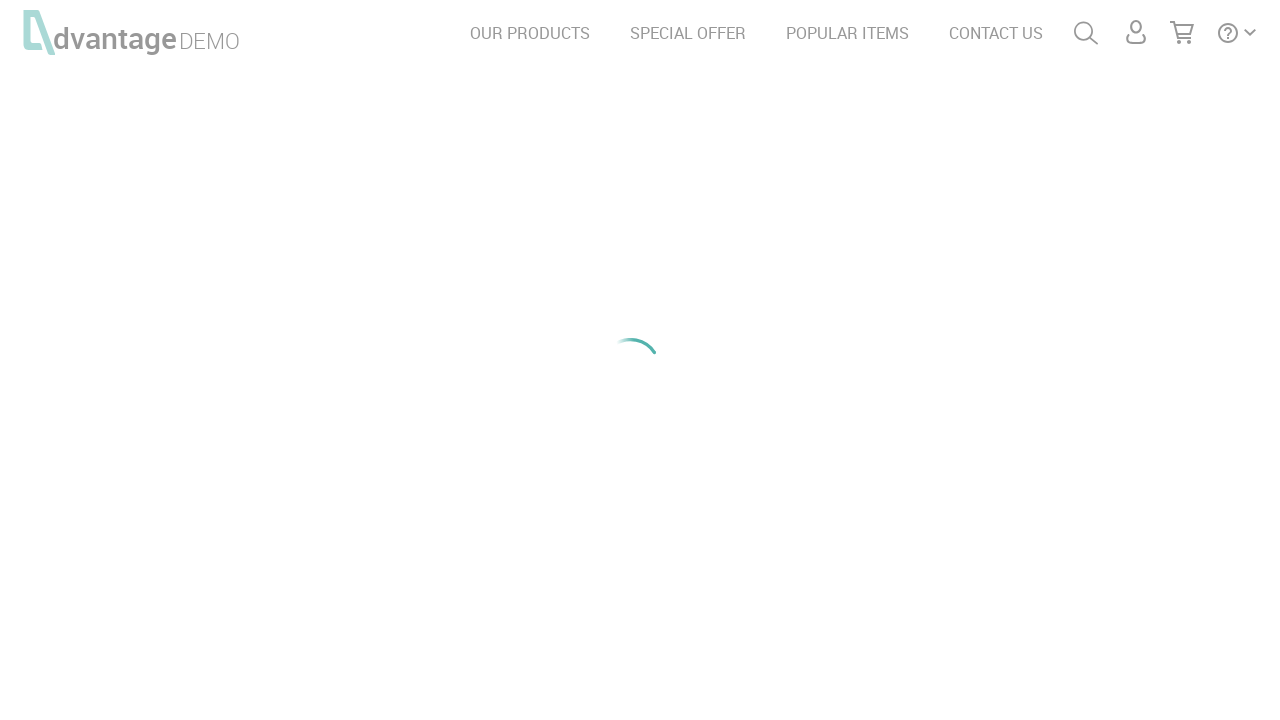

Waited 5 seconds for page to load
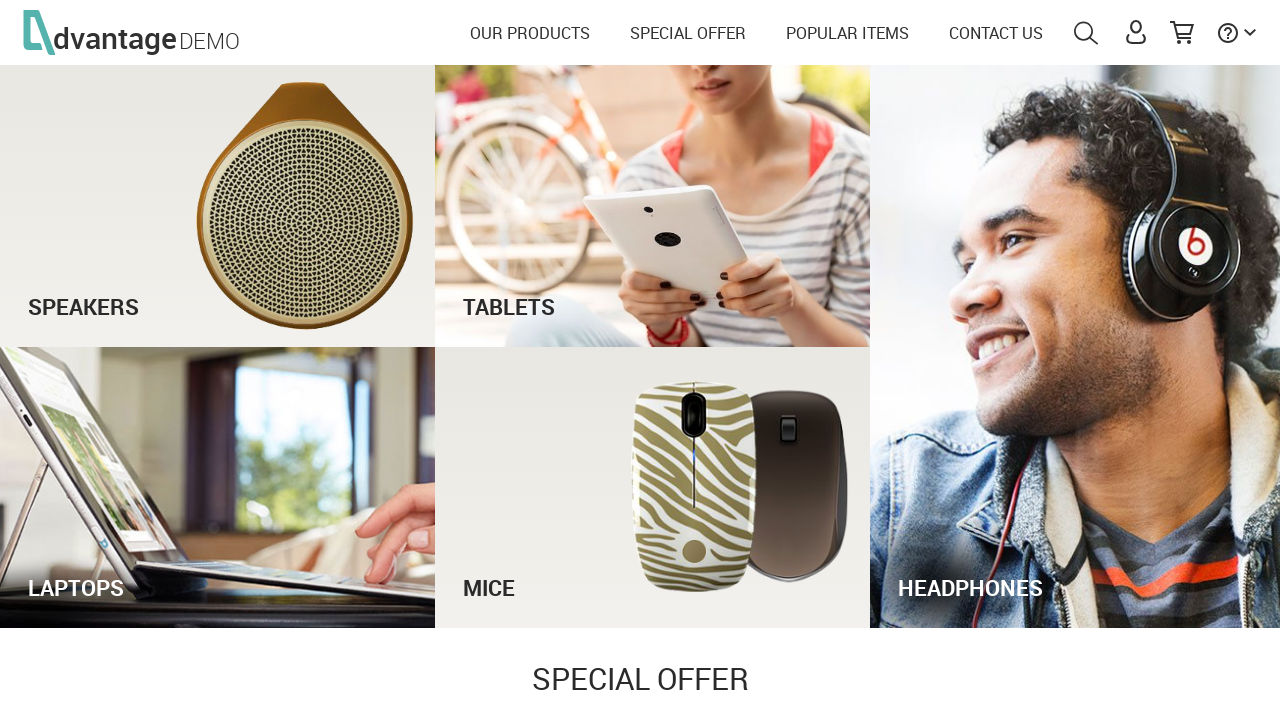

Clicked 'see offer' button at (952, 360) on #see_offer_btn
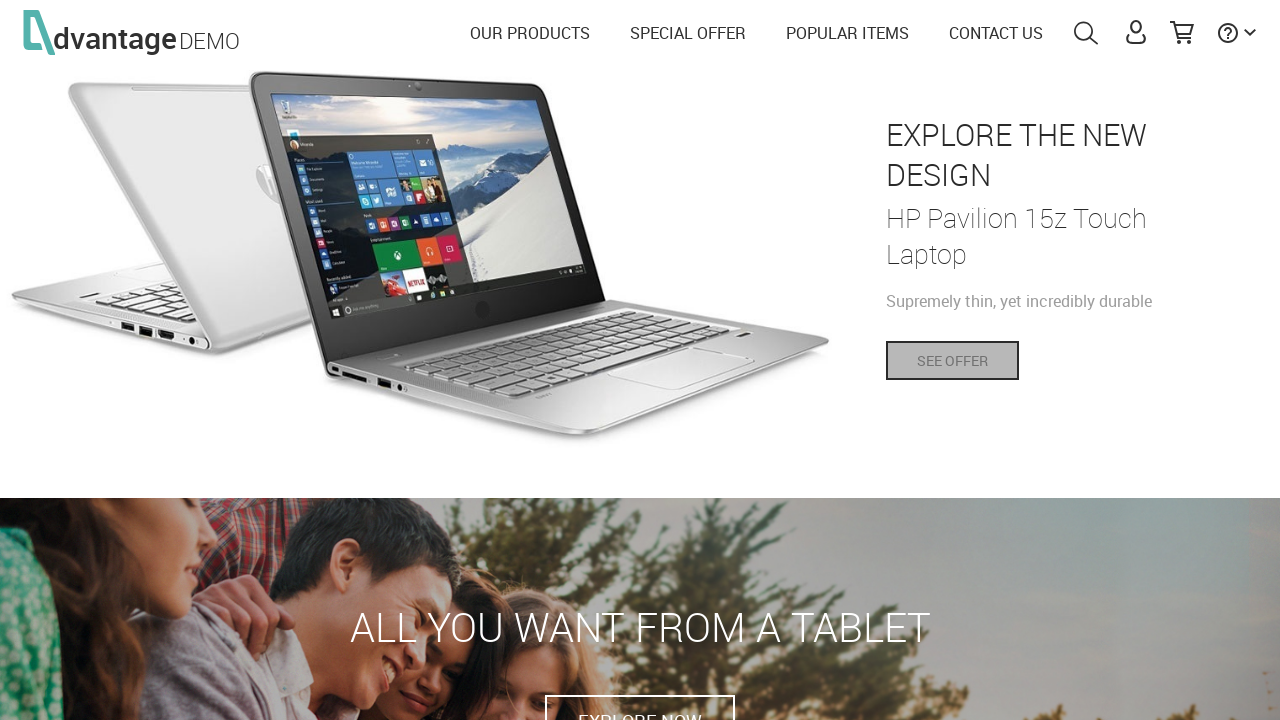

Waited 5 seconds for product page to load
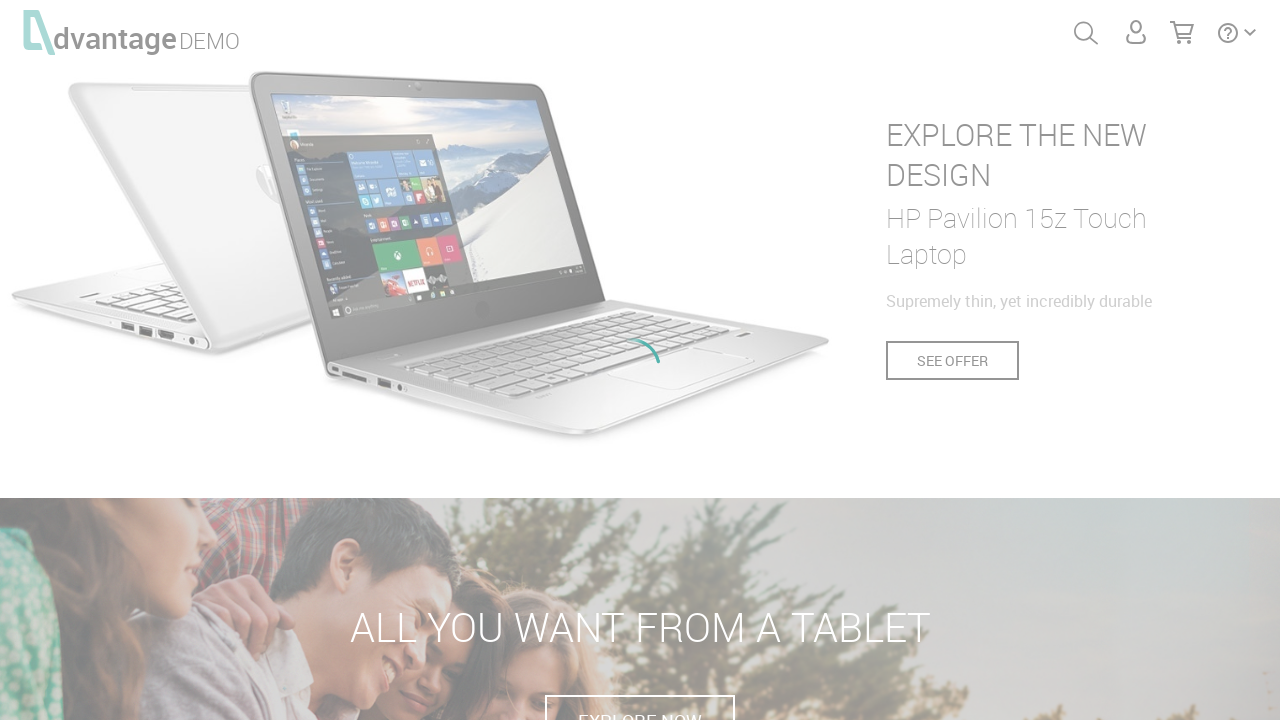

Clicked purple color option at (912, 385) on xpath=/html/body/div[3]/section/article[1]/div[2]/div[2]/div/div[1]/div[2]/span[
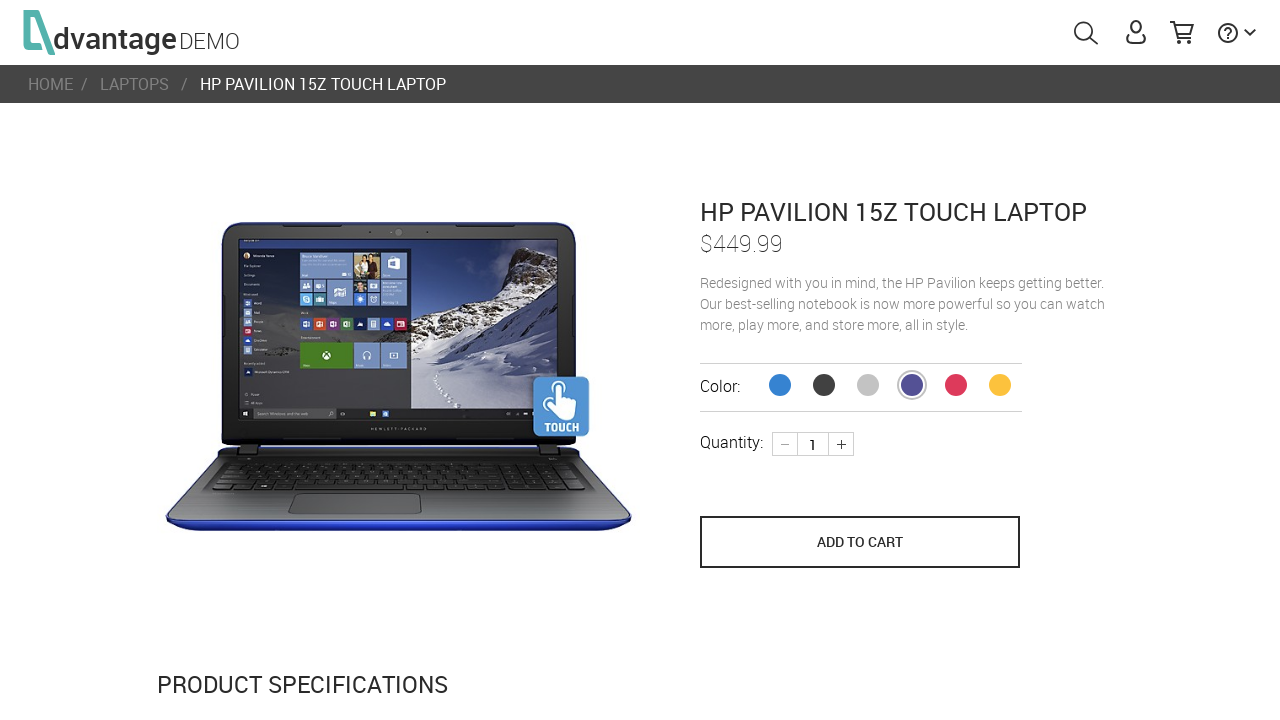

Clicked 'Add to cart' button at (860, 542) on xpath=/html/body/div[3]/section/article[1]/div[2]/div[2]/div/div[4]/button
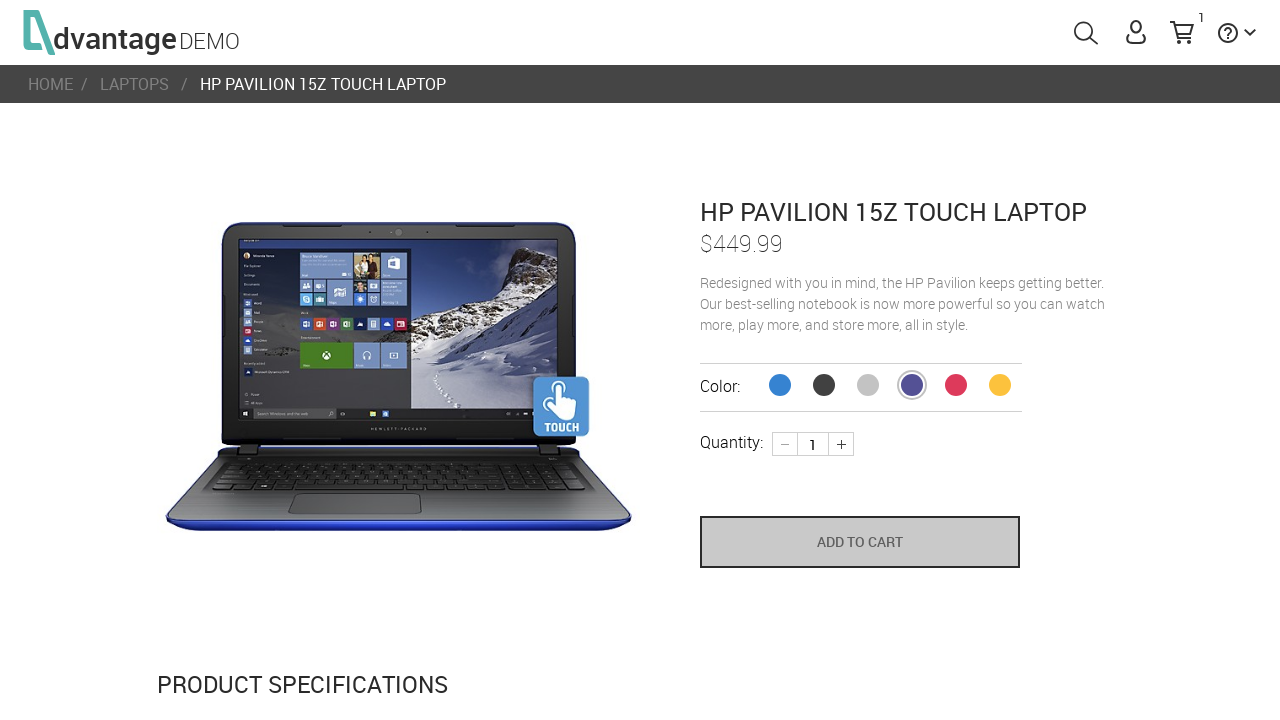

Clicked cart menu to open cart at (1182, 32) on #menuCart
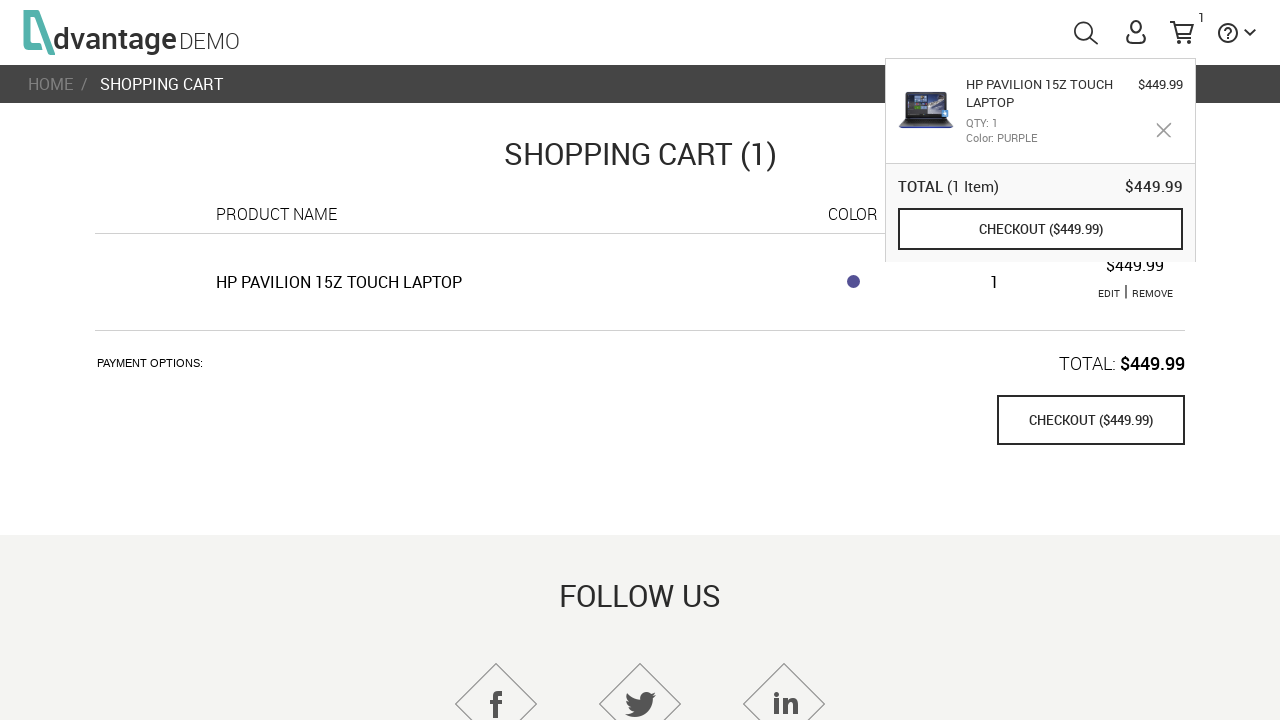

Waited 5 seconds for cart to load
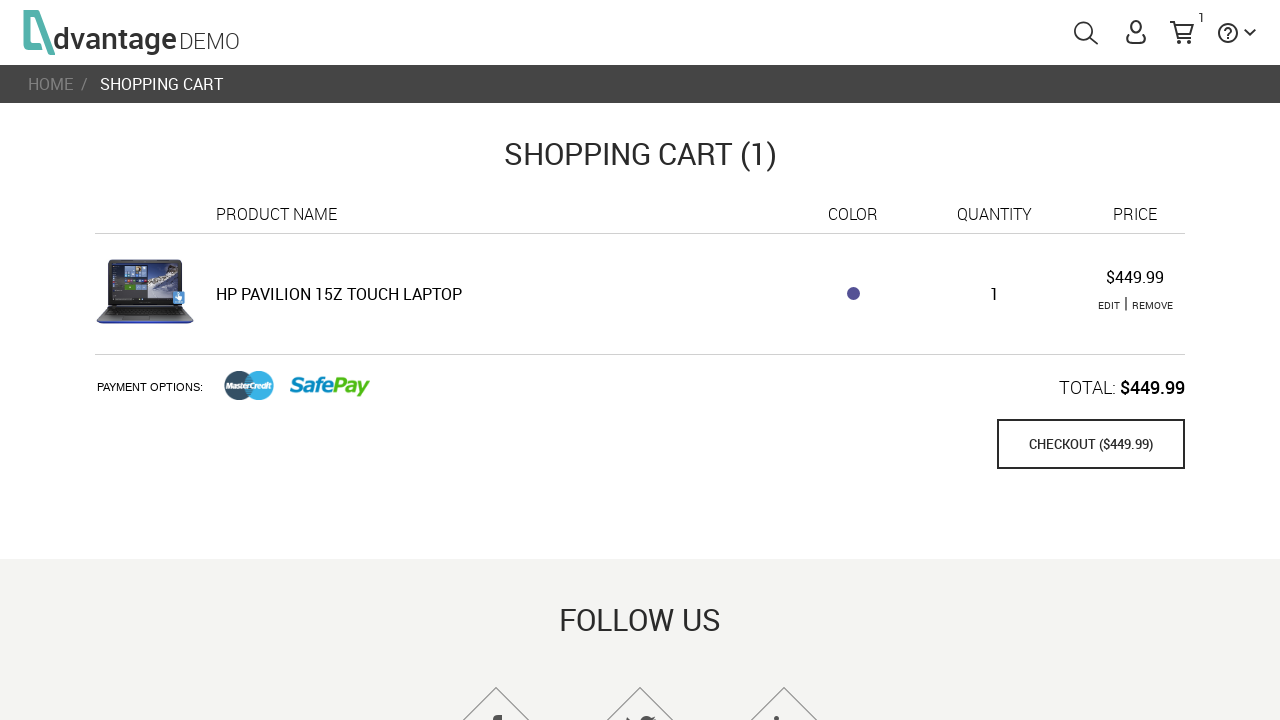

Retrieved cart item color text
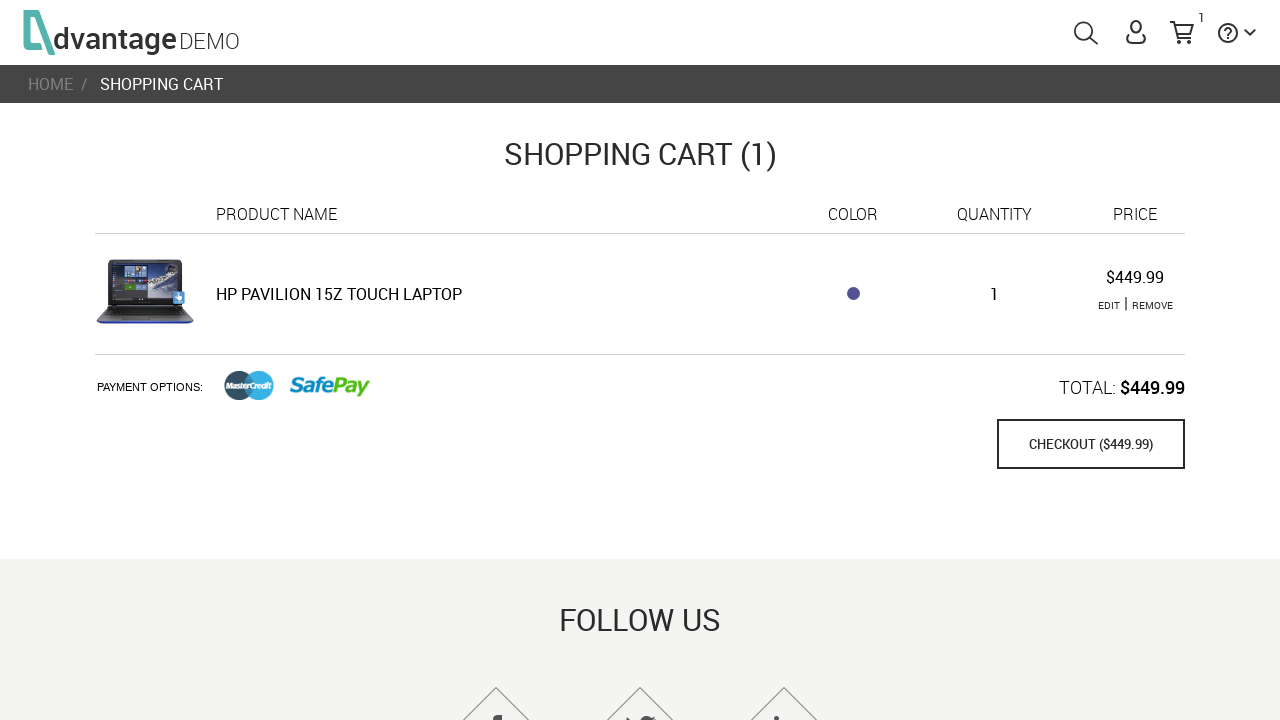

Verified 'PURPLE' color is displayed in cart
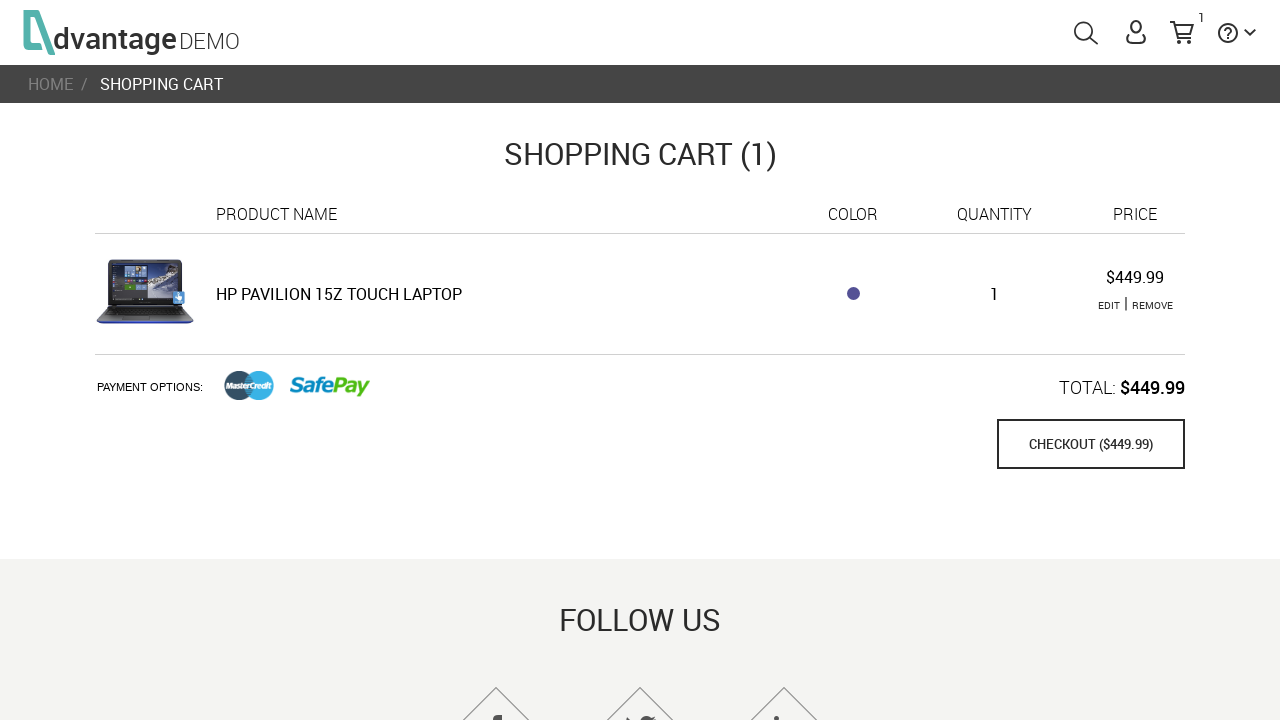

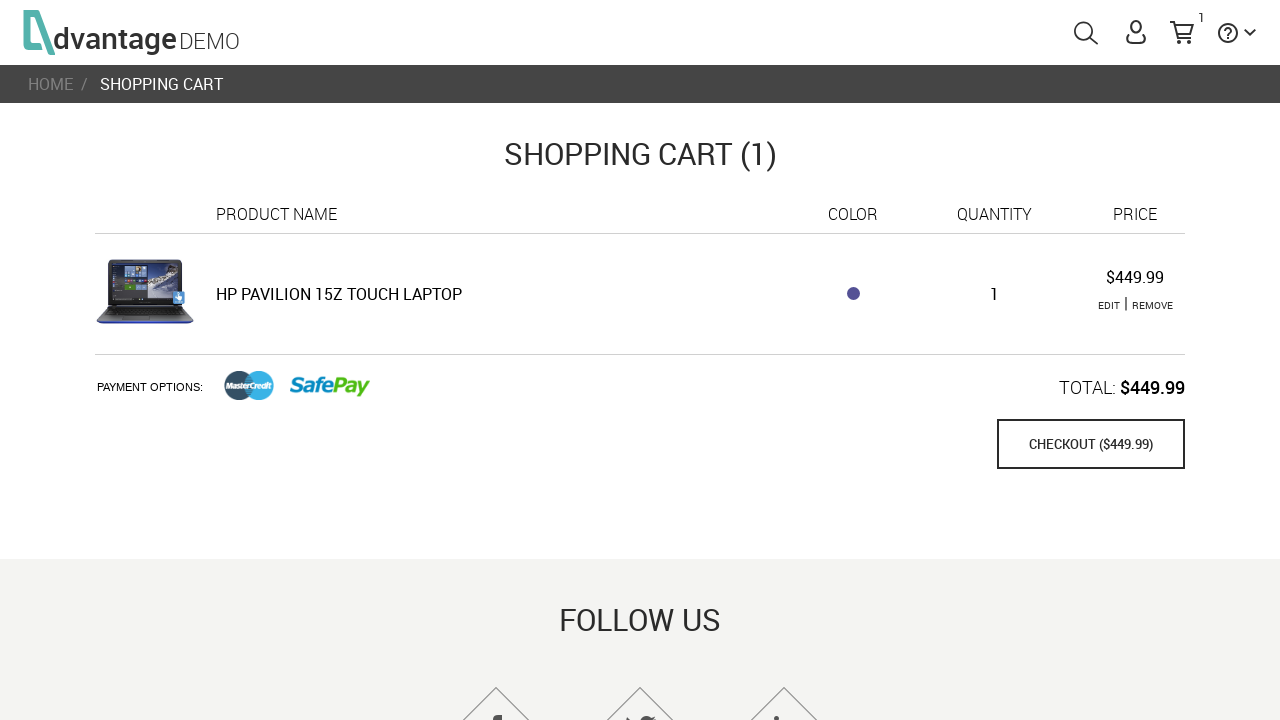